Tests Ajio e-commerce site by searching for bags, applying a gender filter for Men, and verifying that product results are displayed with brand names and product names.

Starting URL: https://www.ajio.com/

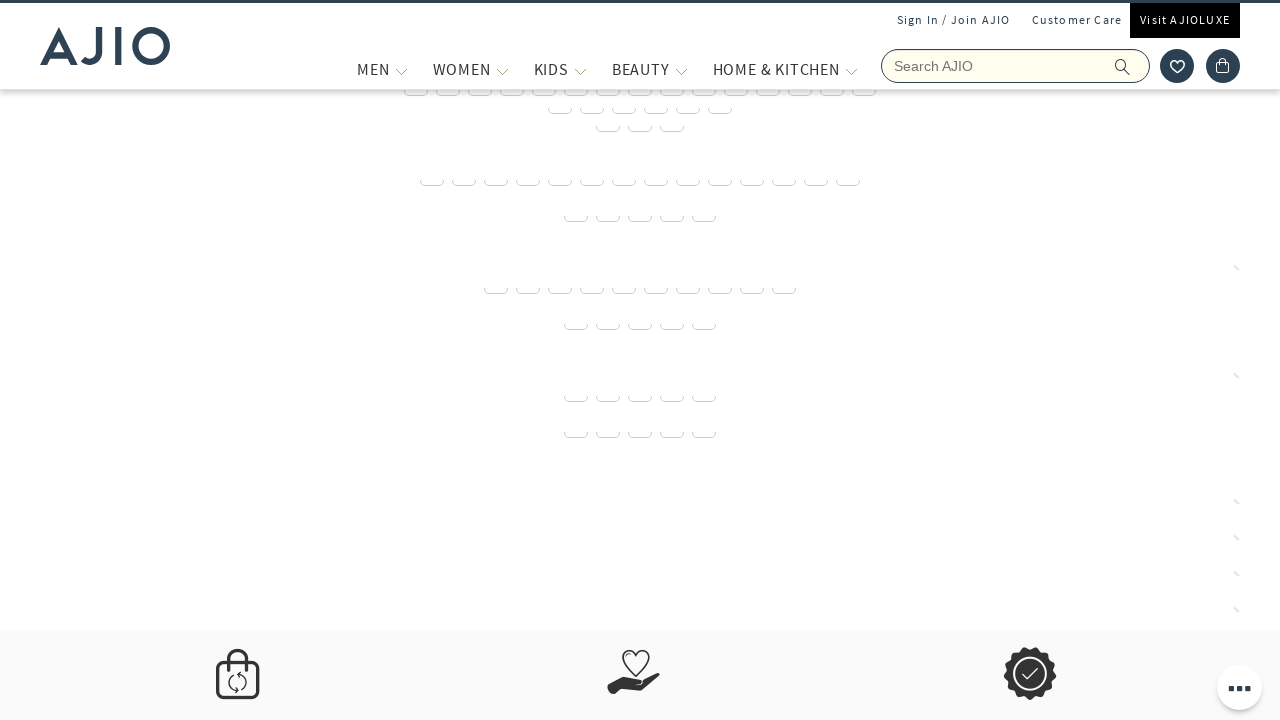

Filled search box with 'leather bag' on input[name='searchVal']
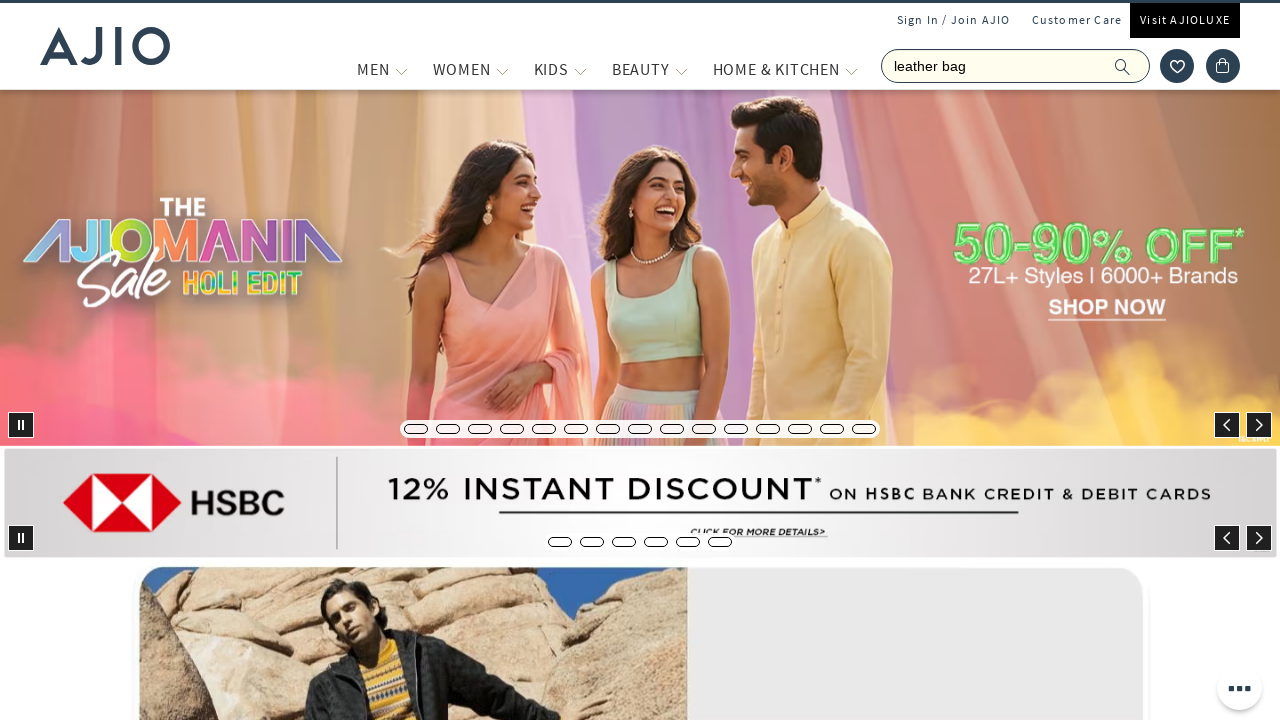

Pressed Enter to submit search for bags on input[name='searchVal']
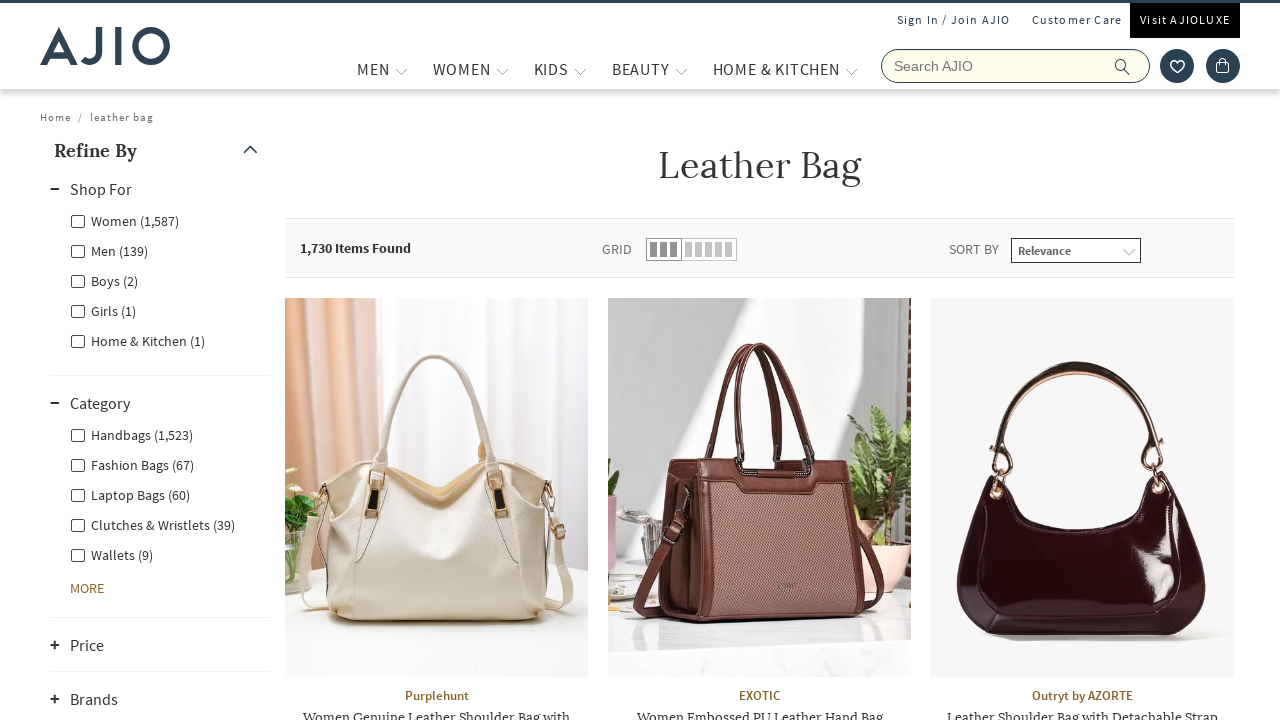

Search results loaded with Men filter option visible
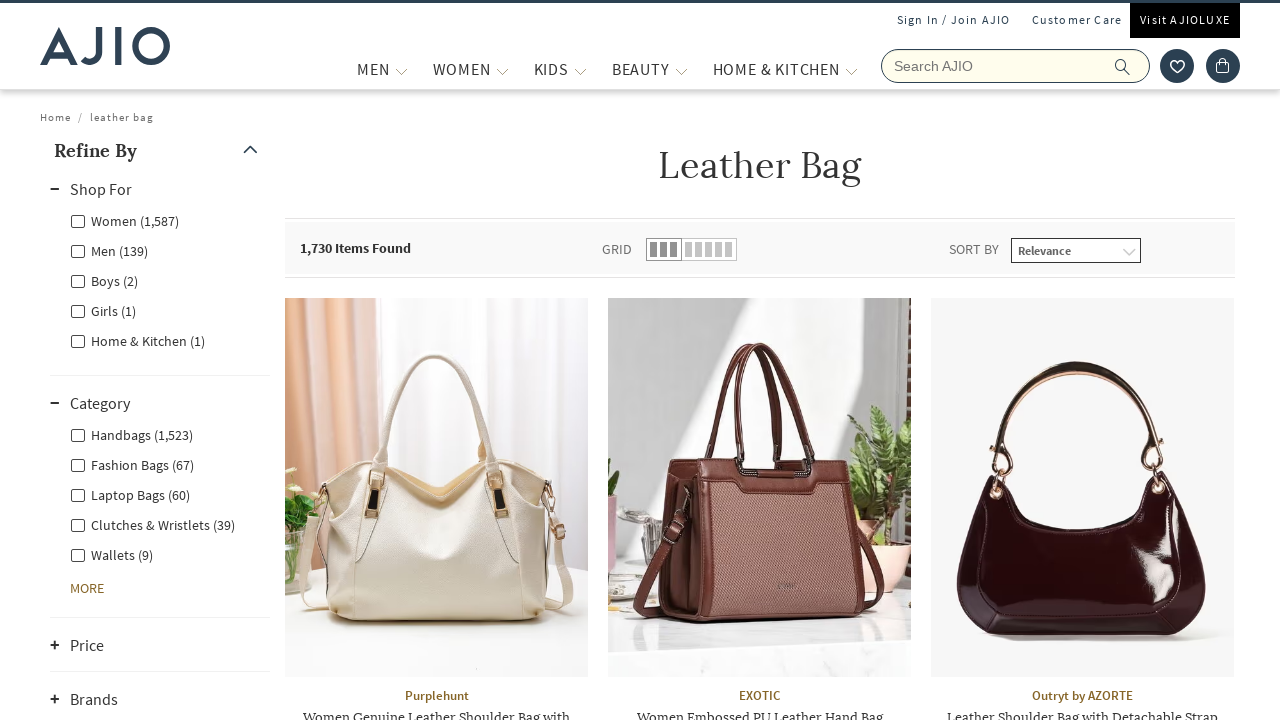

Clicked on Men gender filter at (109, 250) on label.facet-linkname-genderfilter.facet-linkname-Men
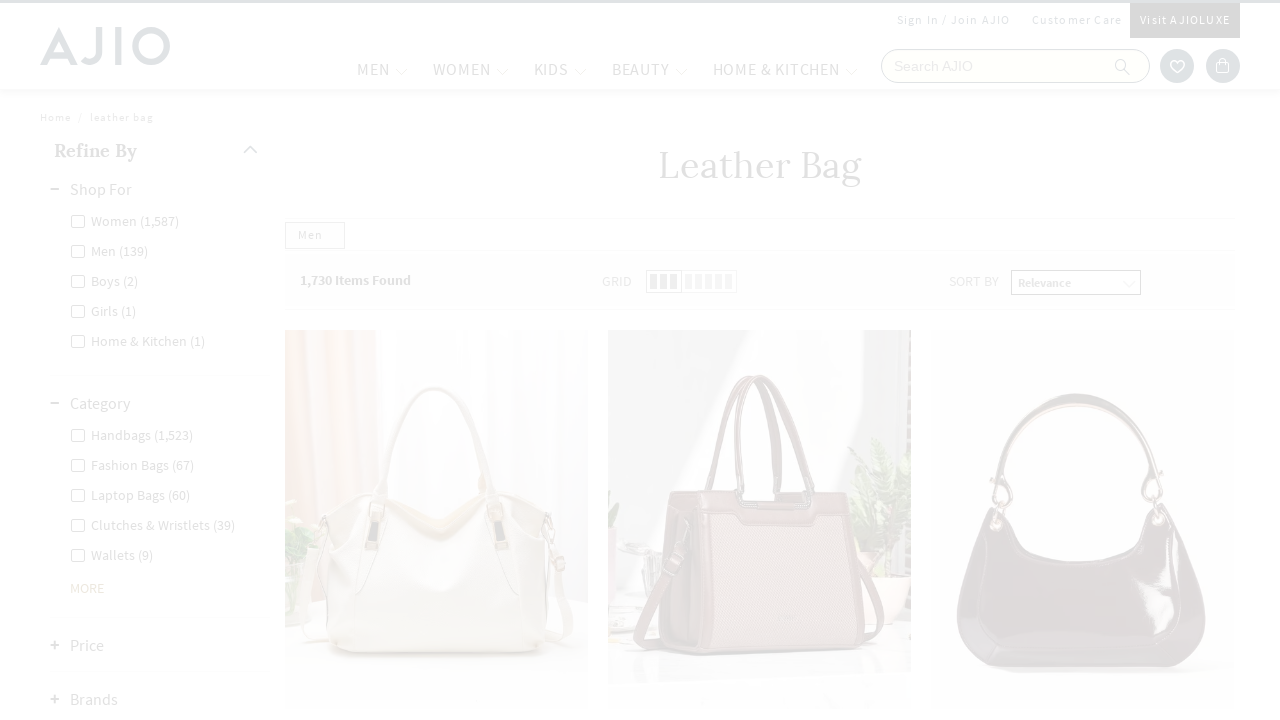

Waited for filtered results to load
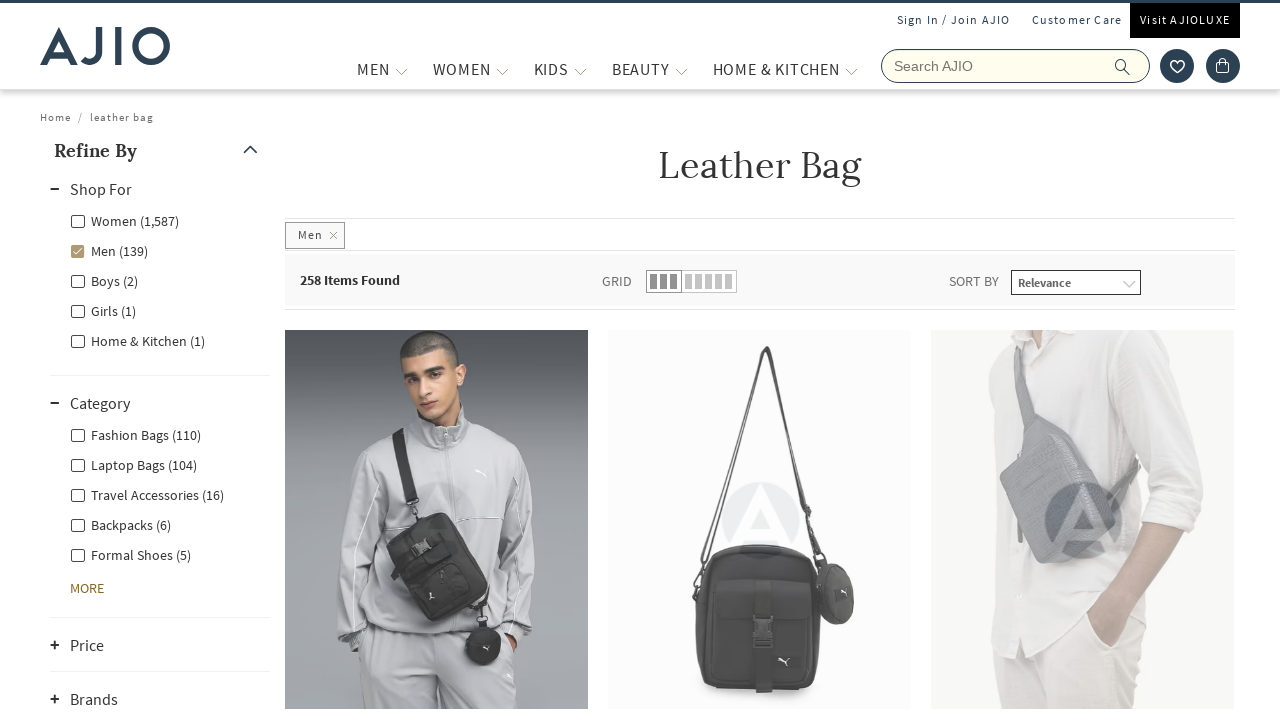

Product items are displayed after Men filter applied
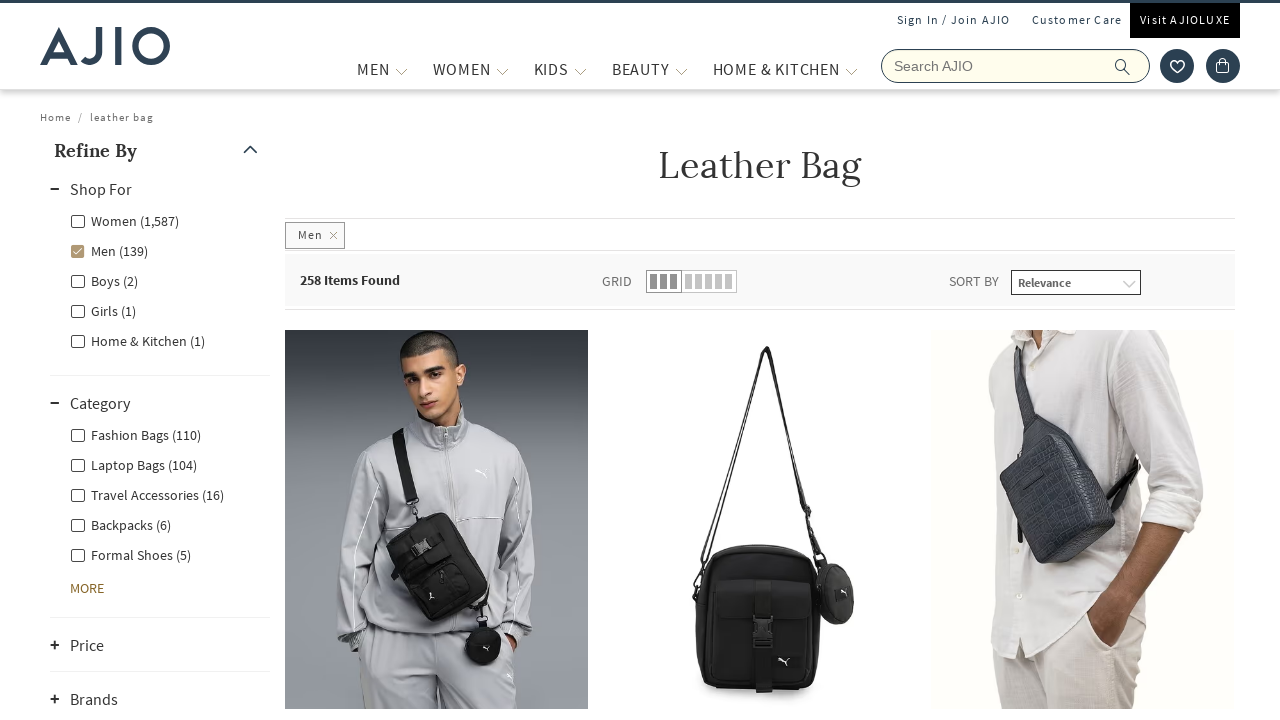

Brand names are visible in product results
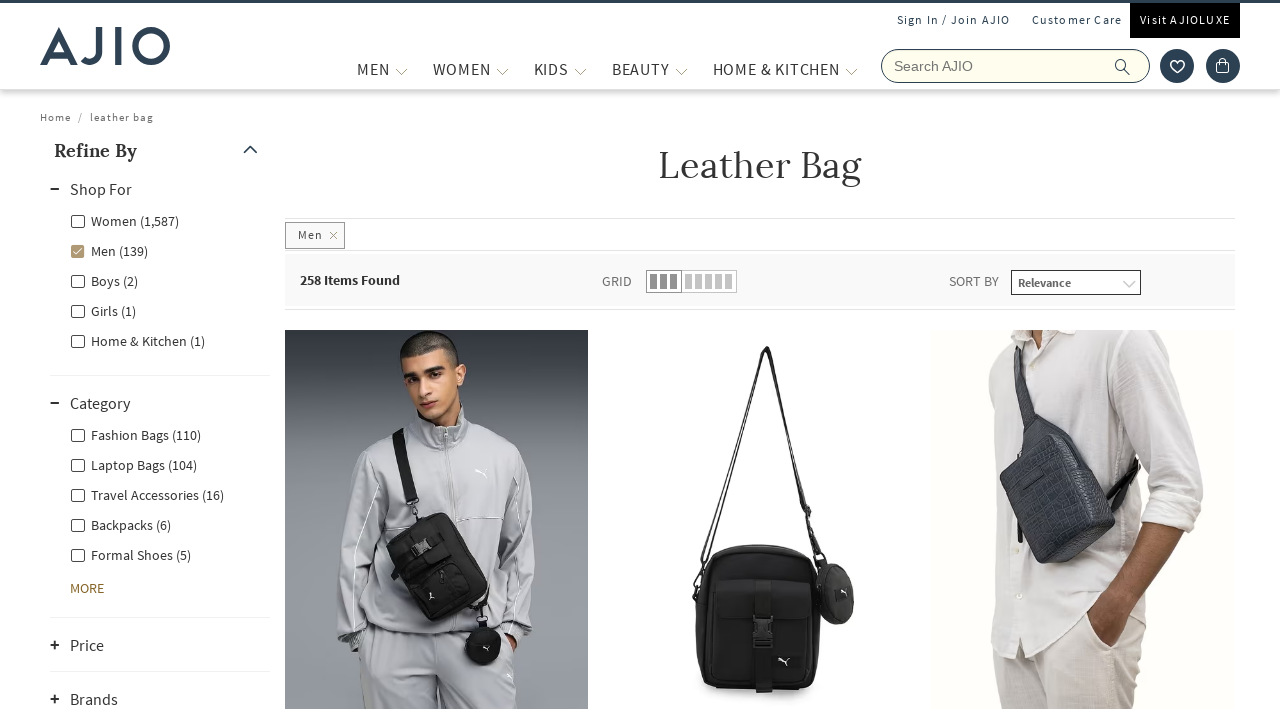

Product names are visible in product results
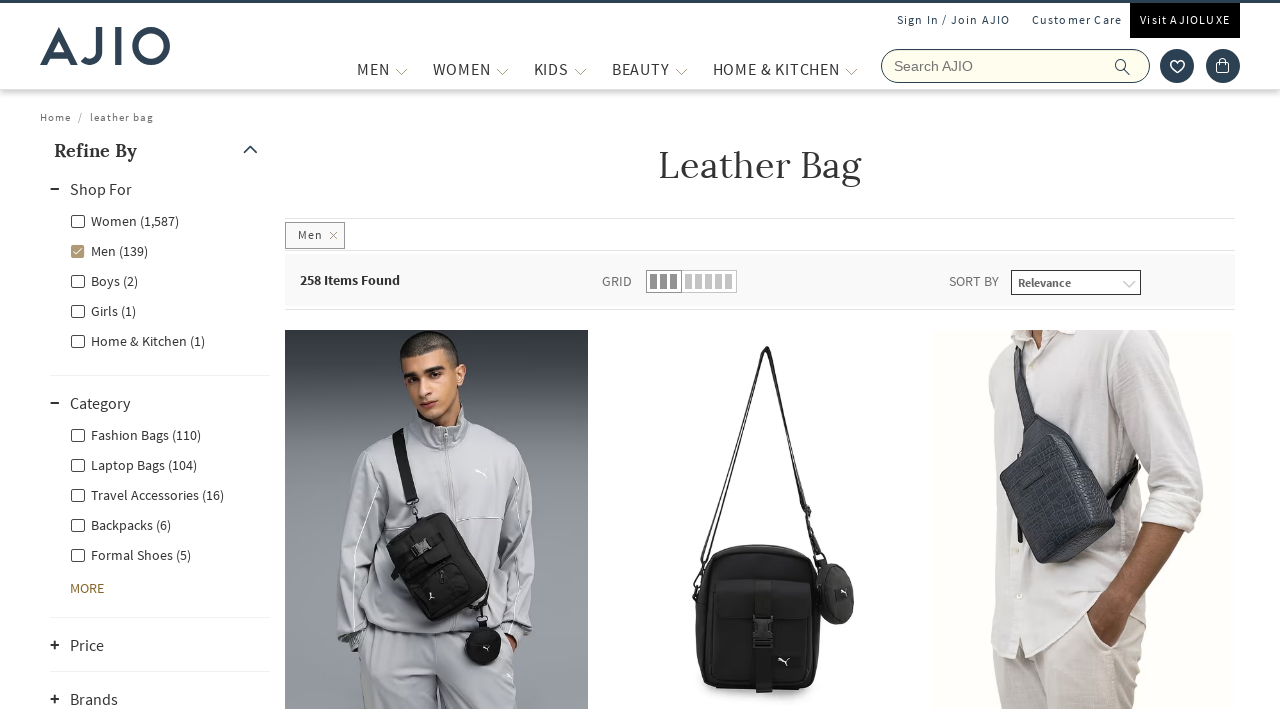

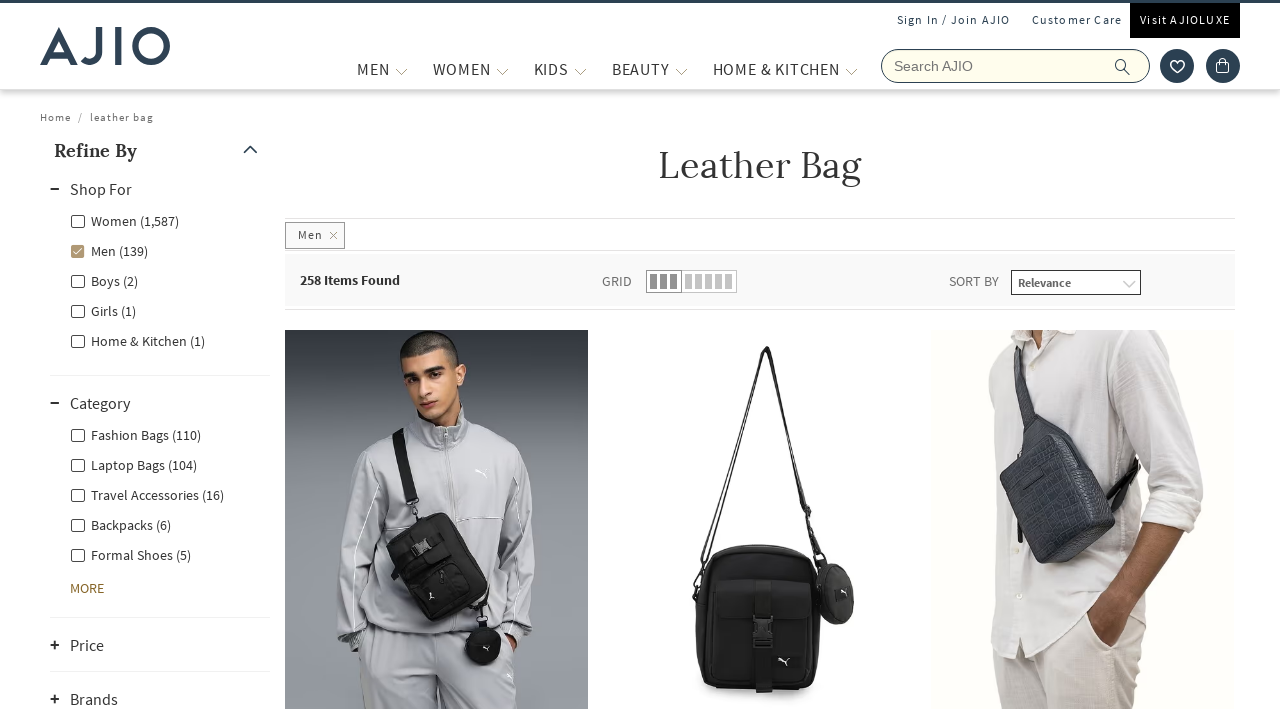